Tests cookie deletion functionality by navigating to a cookies demo page, deleting a specific cookie named "username", verifying the cookie was removed, and clicking a refresh button.

Starting URL: https://bonigarcia.dev/selenium-webdriver-java/cookies.html

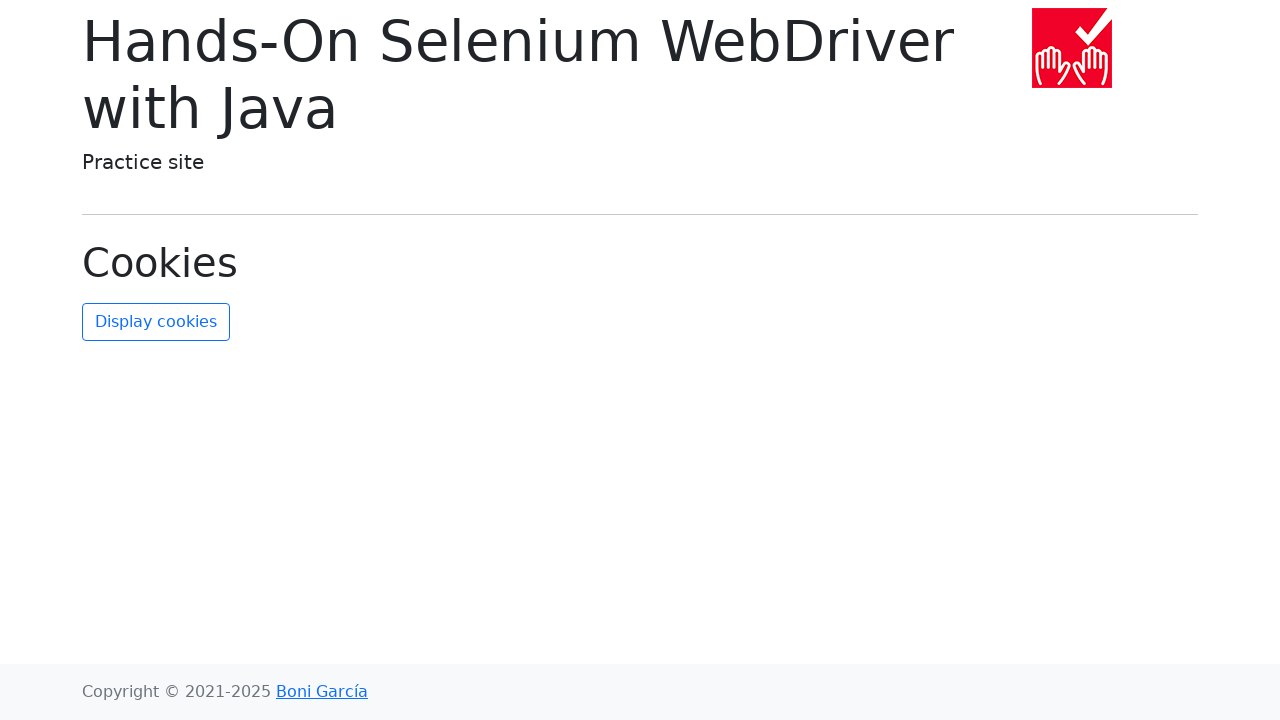

Retrieved all cookies before deletion
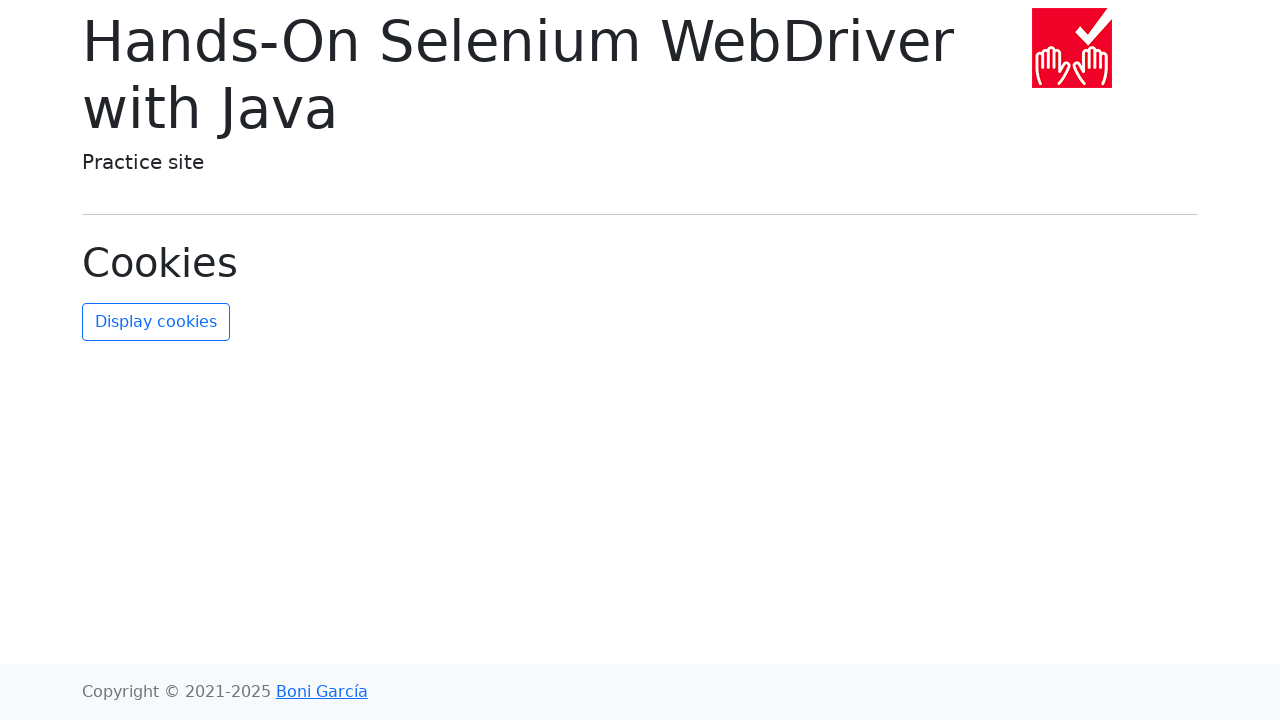

Recorded initial cookie count: 2
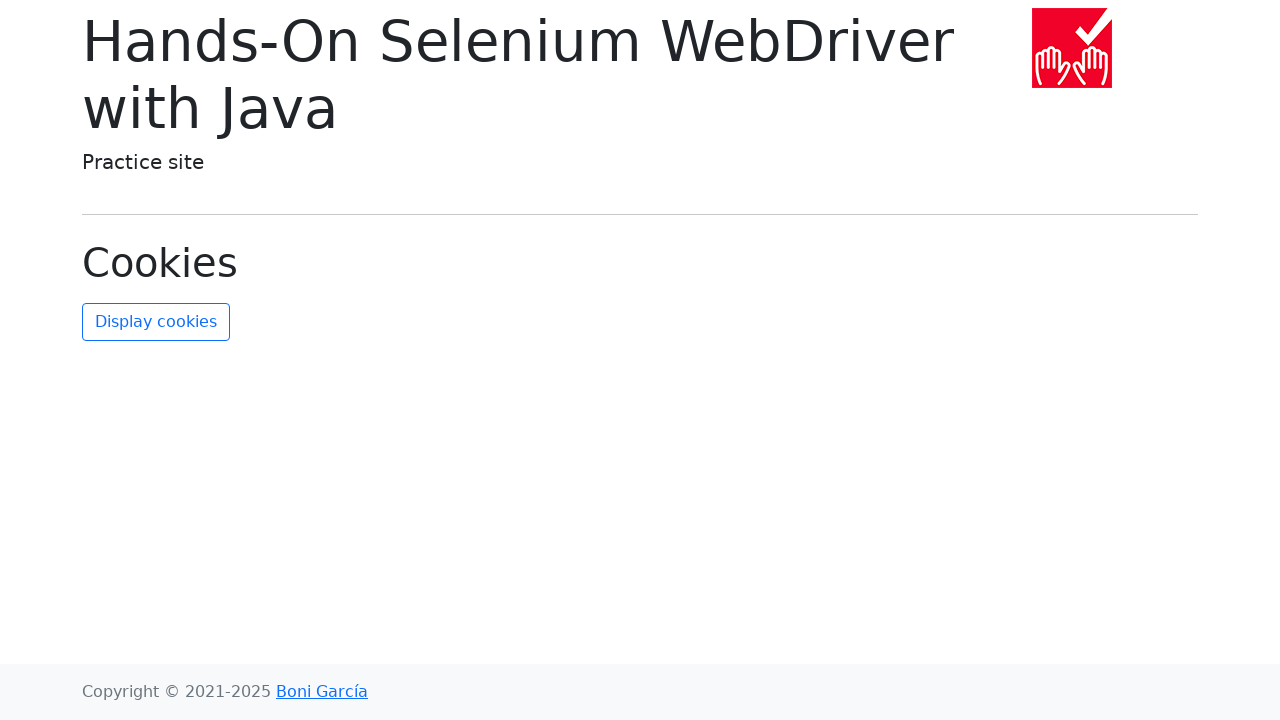

Found 'username' cookie in the list
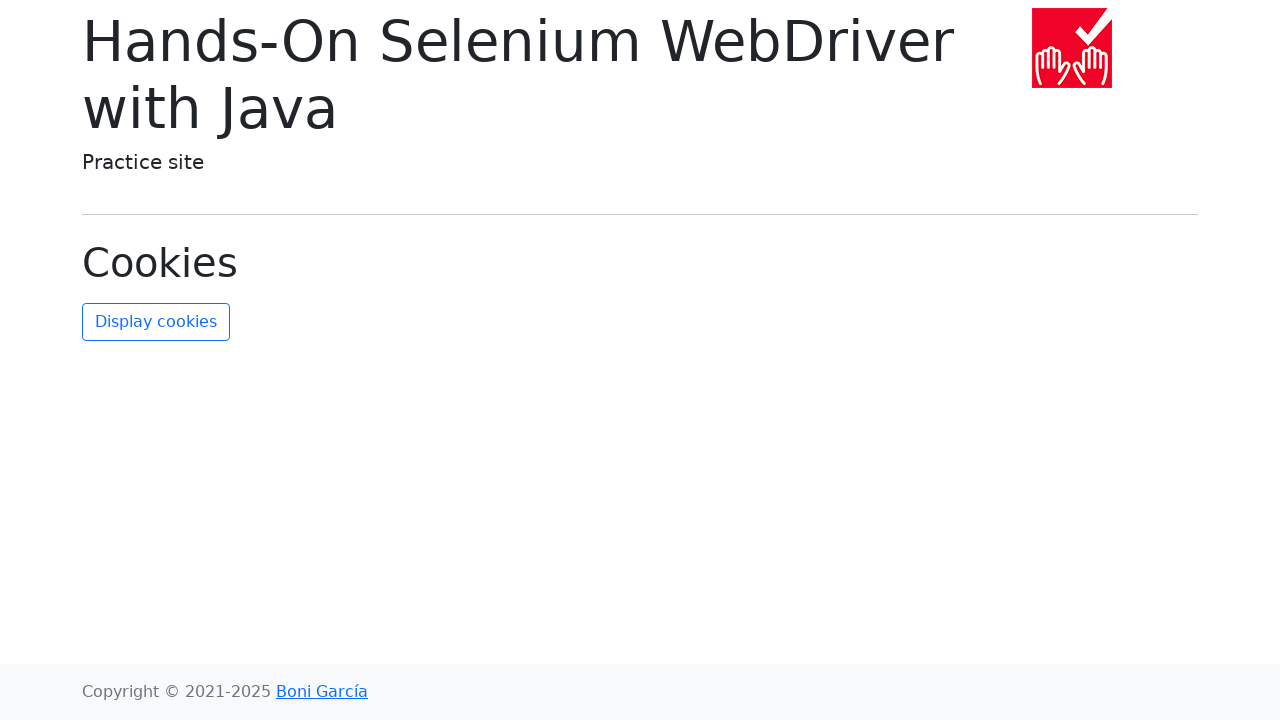

Cleared all cookies from context
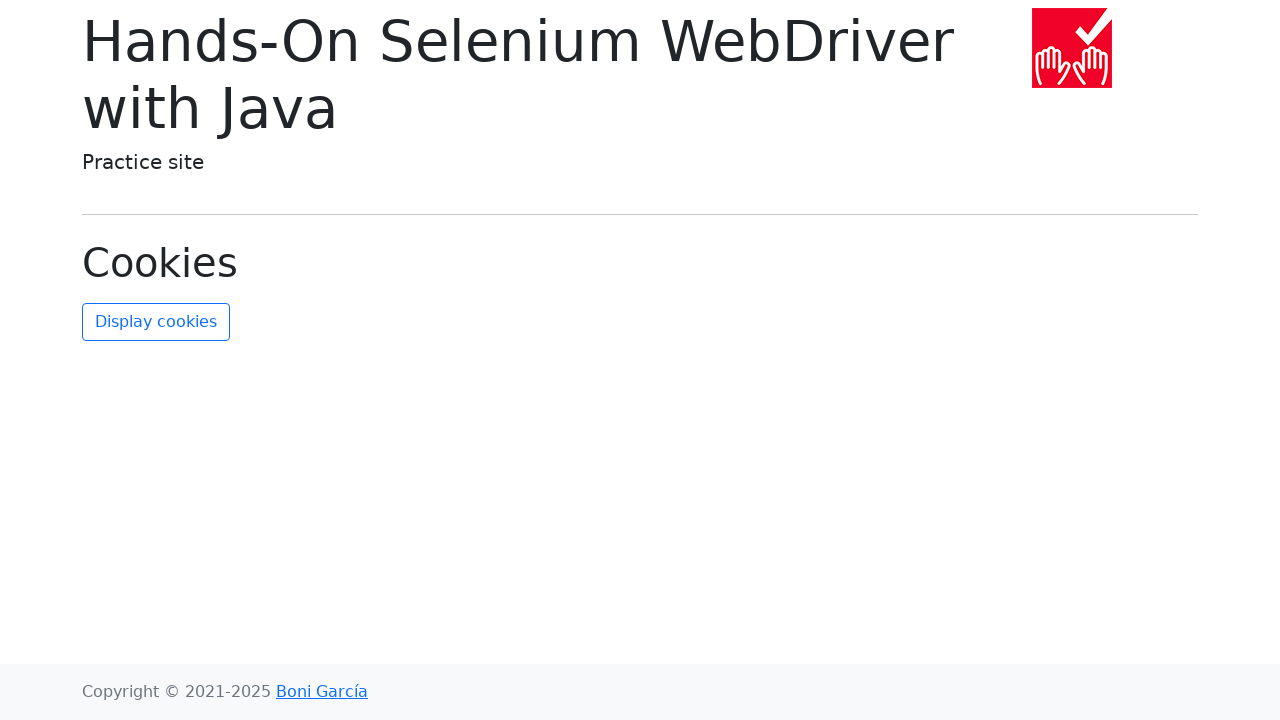

Re-added all cookies except 'username'
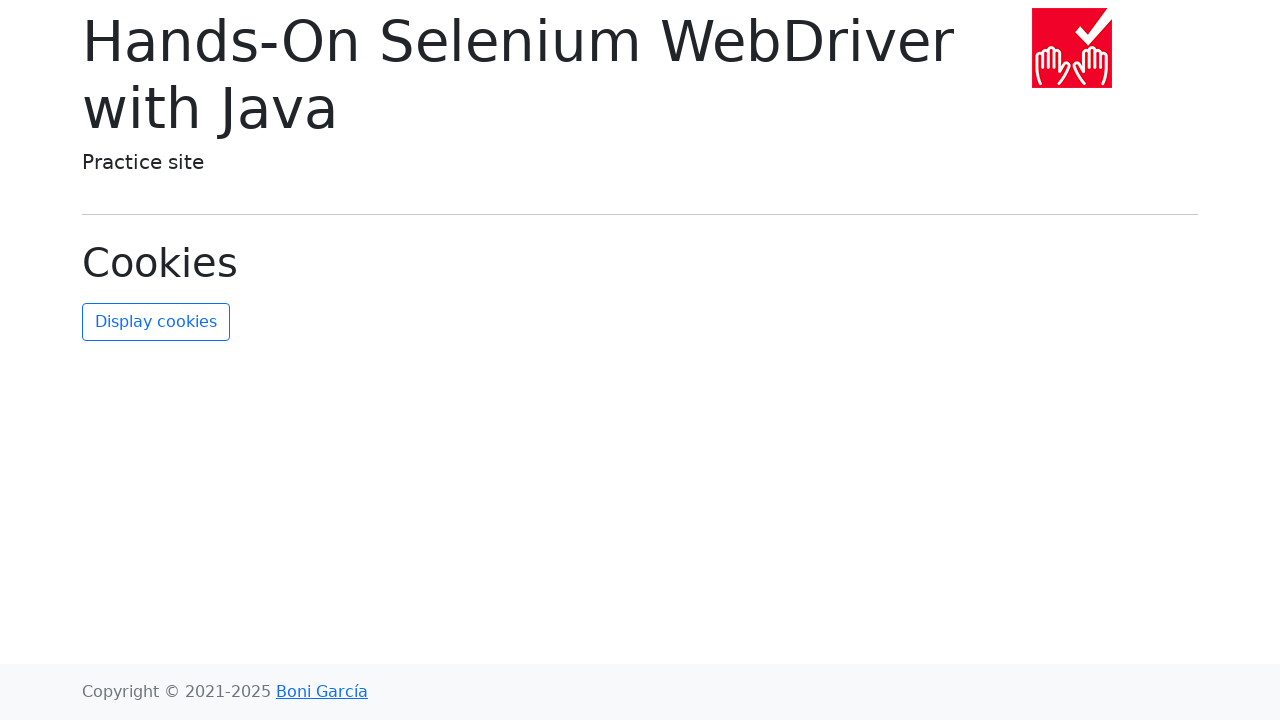

Retrieved all cookies after deletion
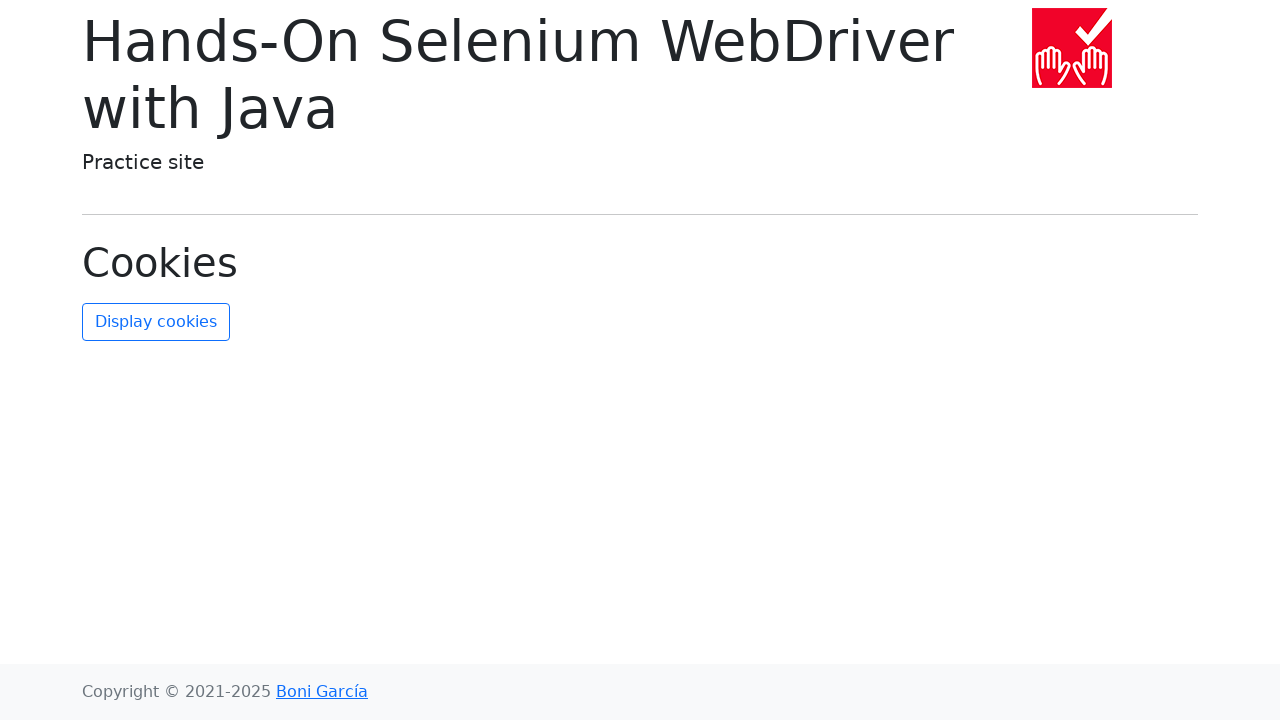

Verified cookie was deleted: count went from 2 to 1
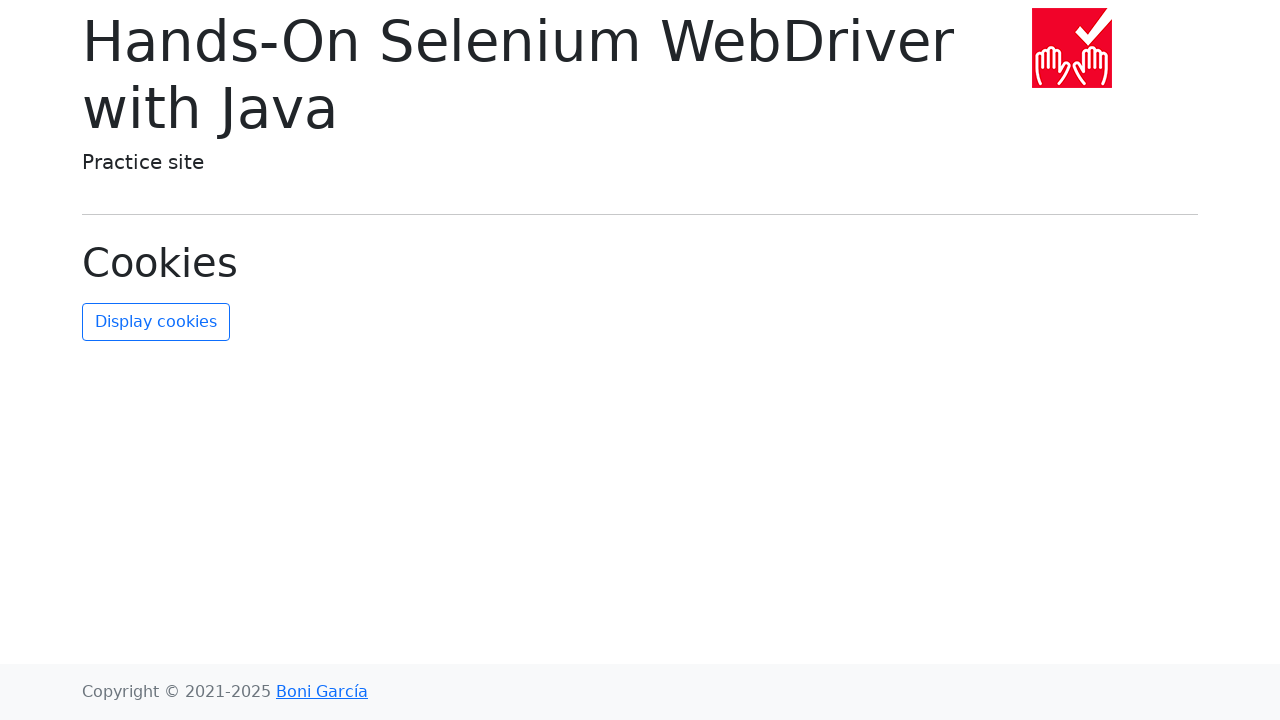

Clicked the refresh cookies button at (156, 322) on #refresh-cookies
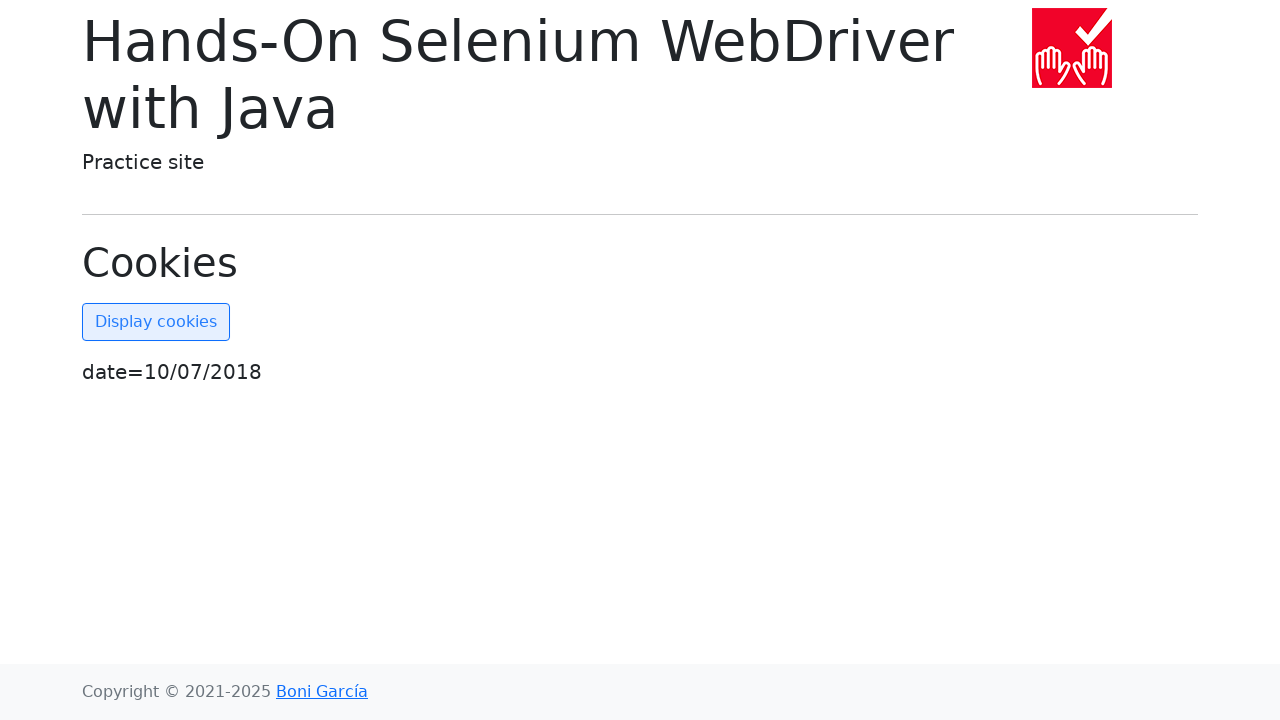

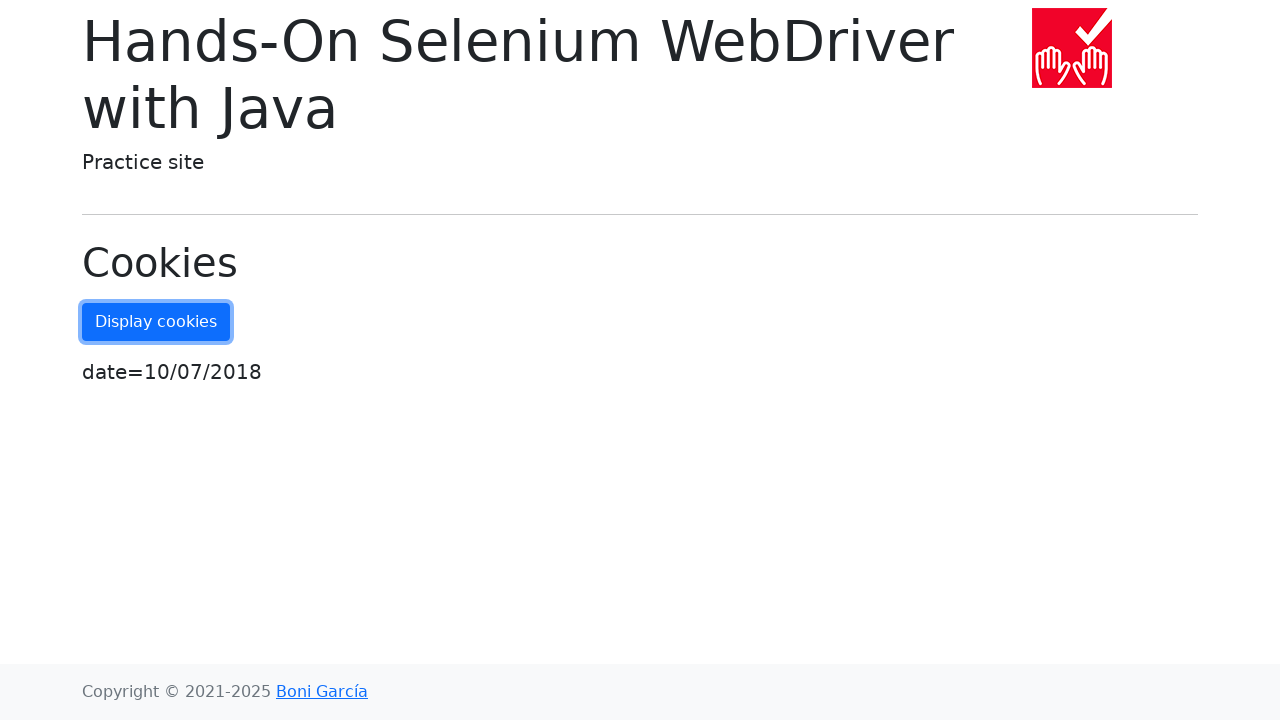